Tests contact form submission with Nami's details, filling all fields and verifying successful submission message

Starting URL: https://practice-react.sdetunicorns.com/contact

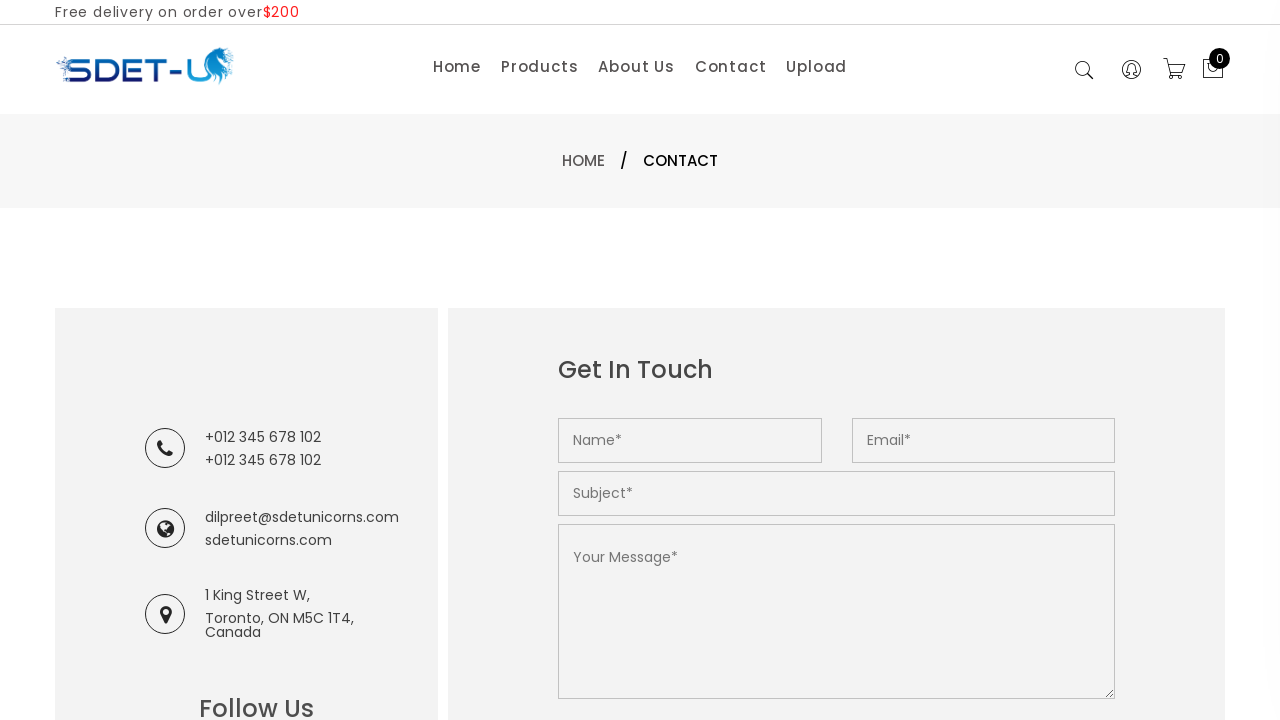

Filled name field with 'Nami' on input[name='name']
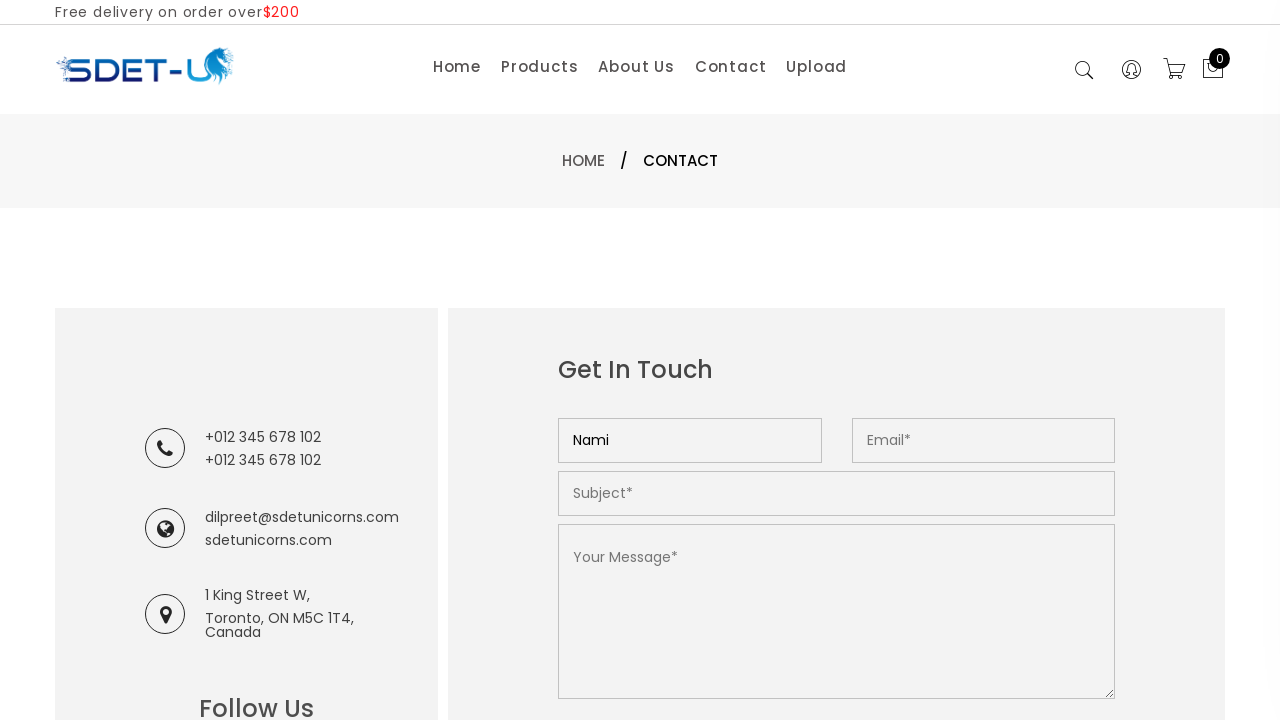

Filled email field with 'nami@onepiece.com' on input[name='email']
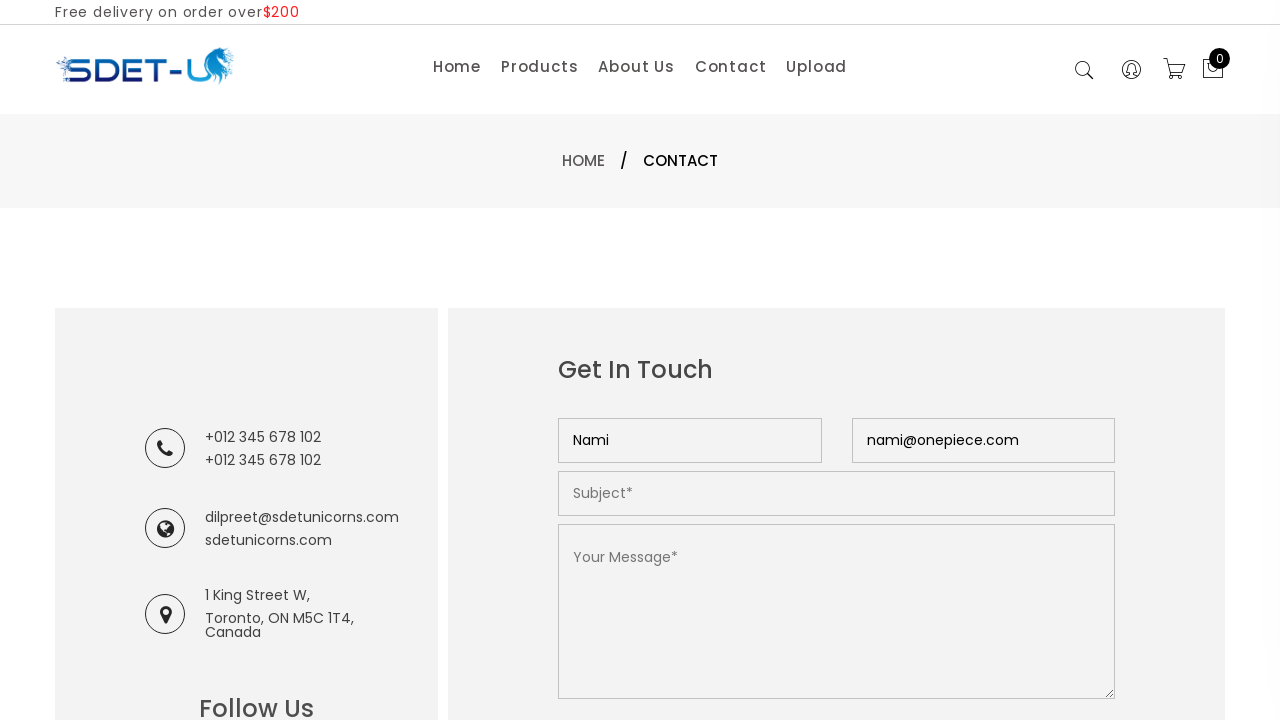

Filled subject field with 'Navigation Charts' on input[name='subject']
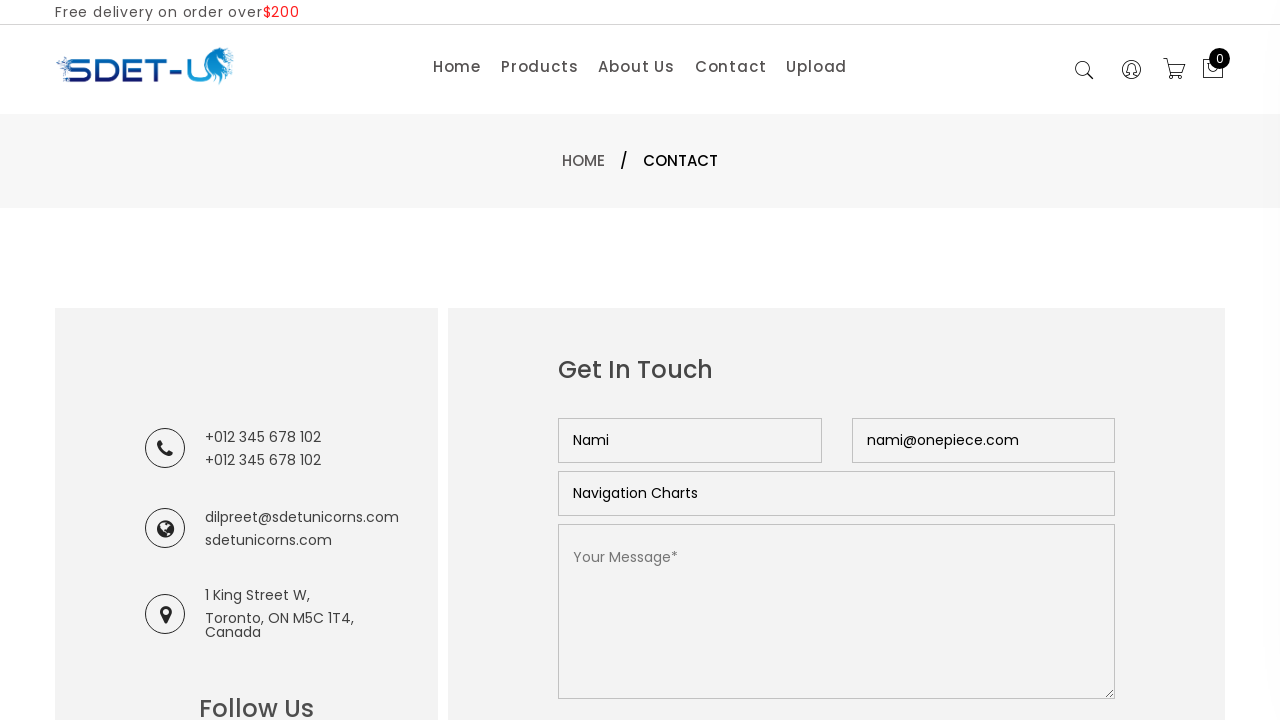

Filled message field with 'Looking for detailed navigation charts of the Grand Line.' on textarea[name='message']
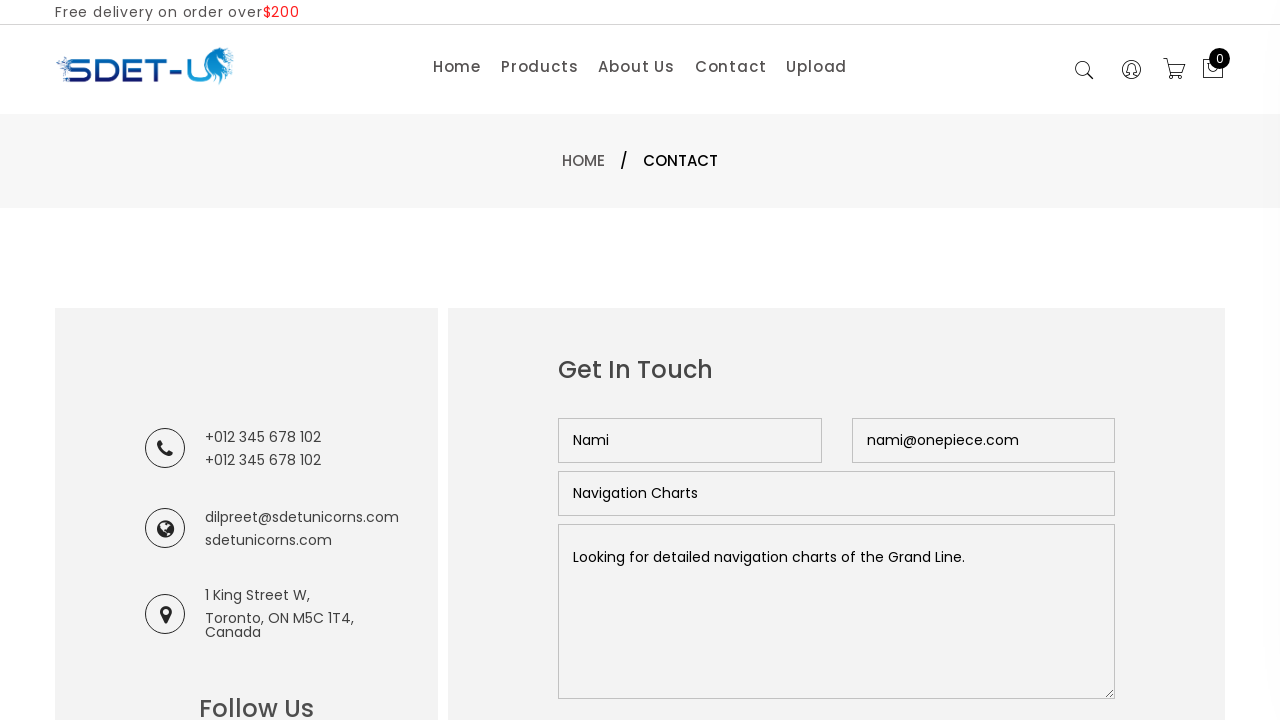

Clicked submit button to submit the form at (628, 360) on button[type='submit']
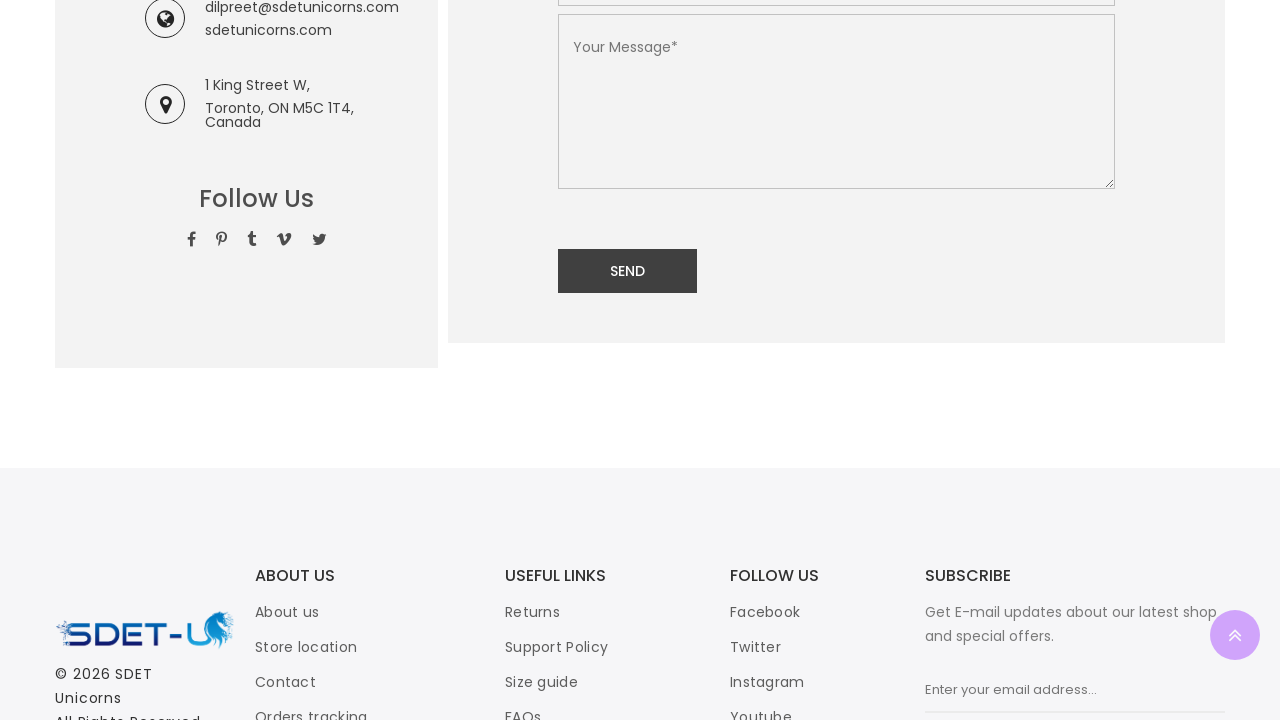

Form submission successful - success message displayed
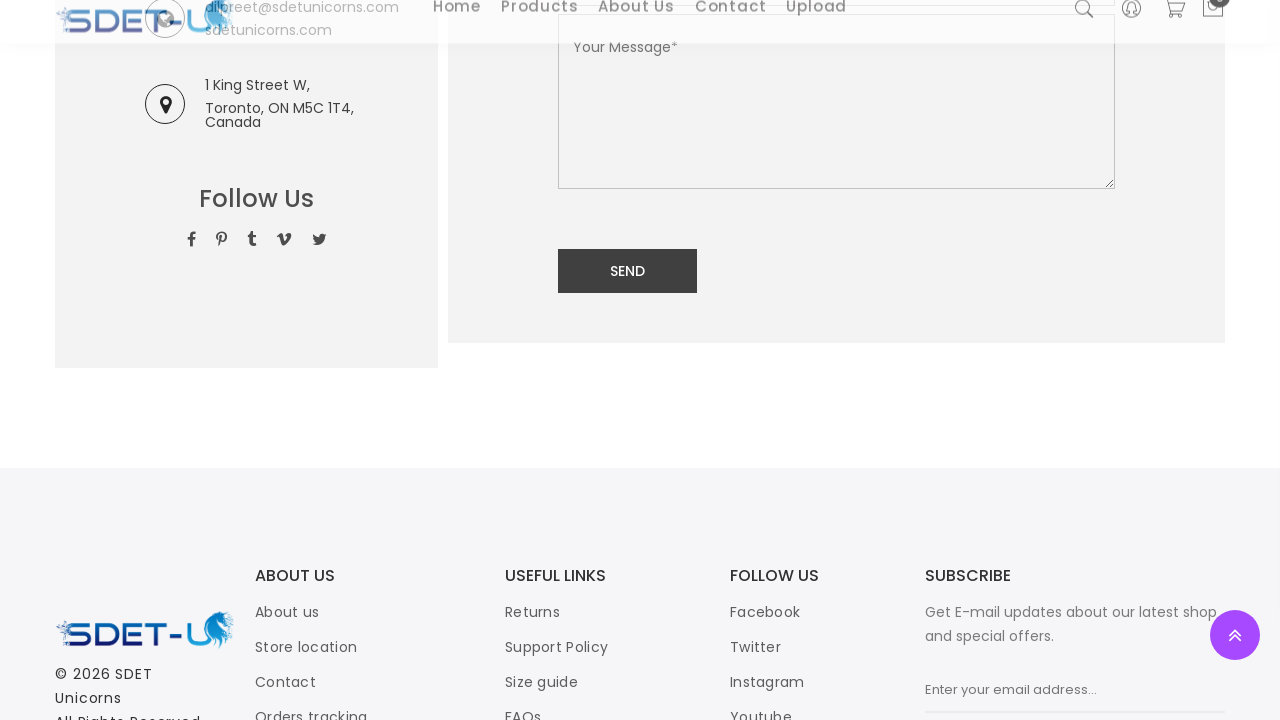

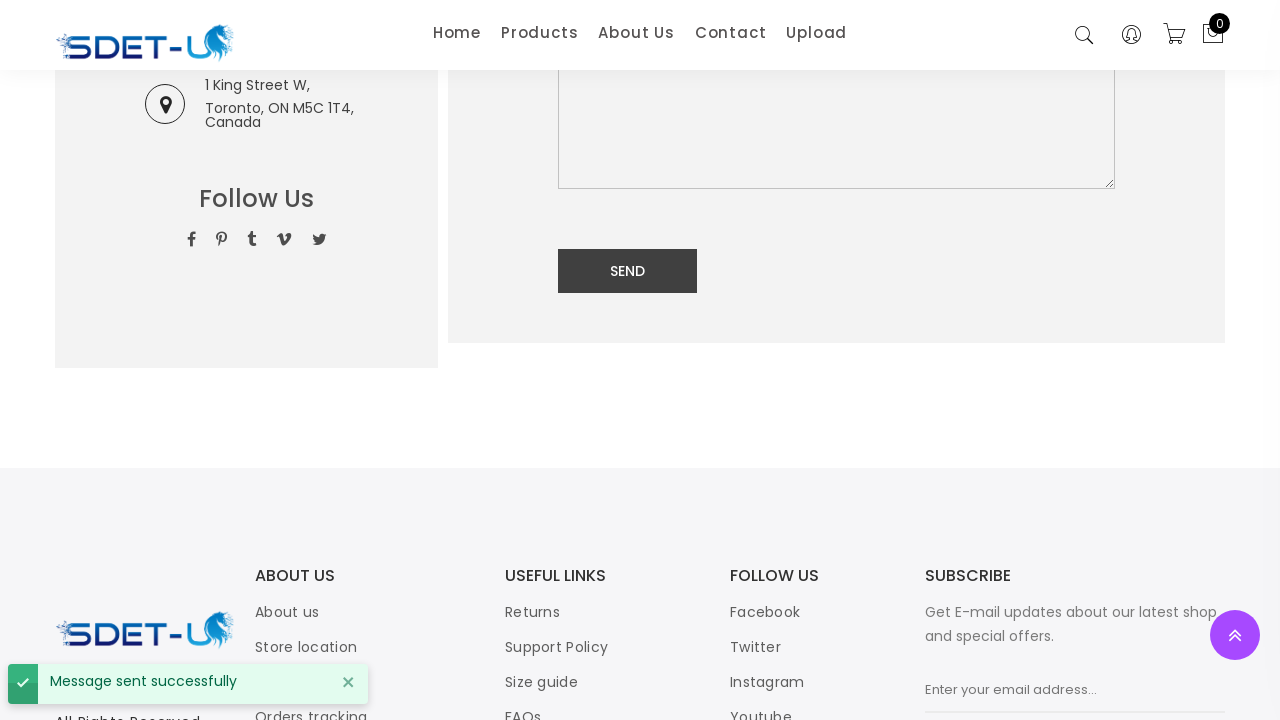